Tests navigation through nested frames by switching to frame-top, then frame-left, reading content, then navigating to another page

Starting URL: https://the-internet.herokuapp.com/nested_frames

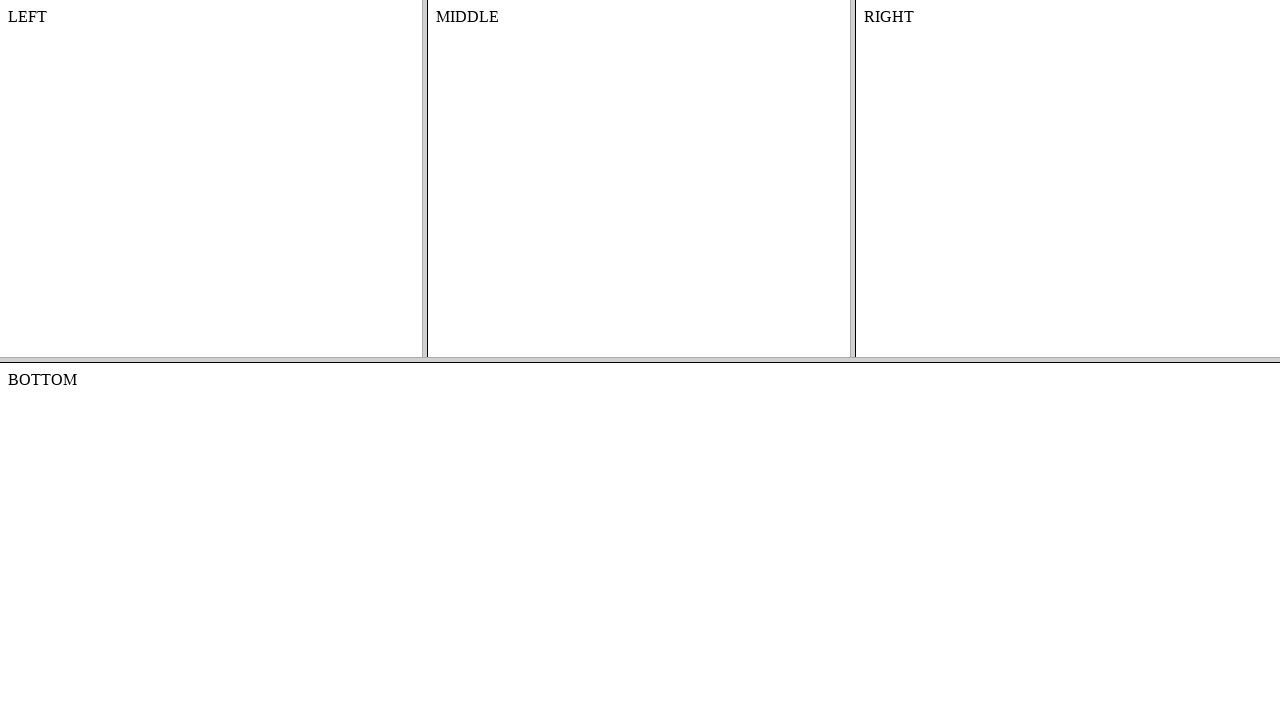

Located frame-top frame
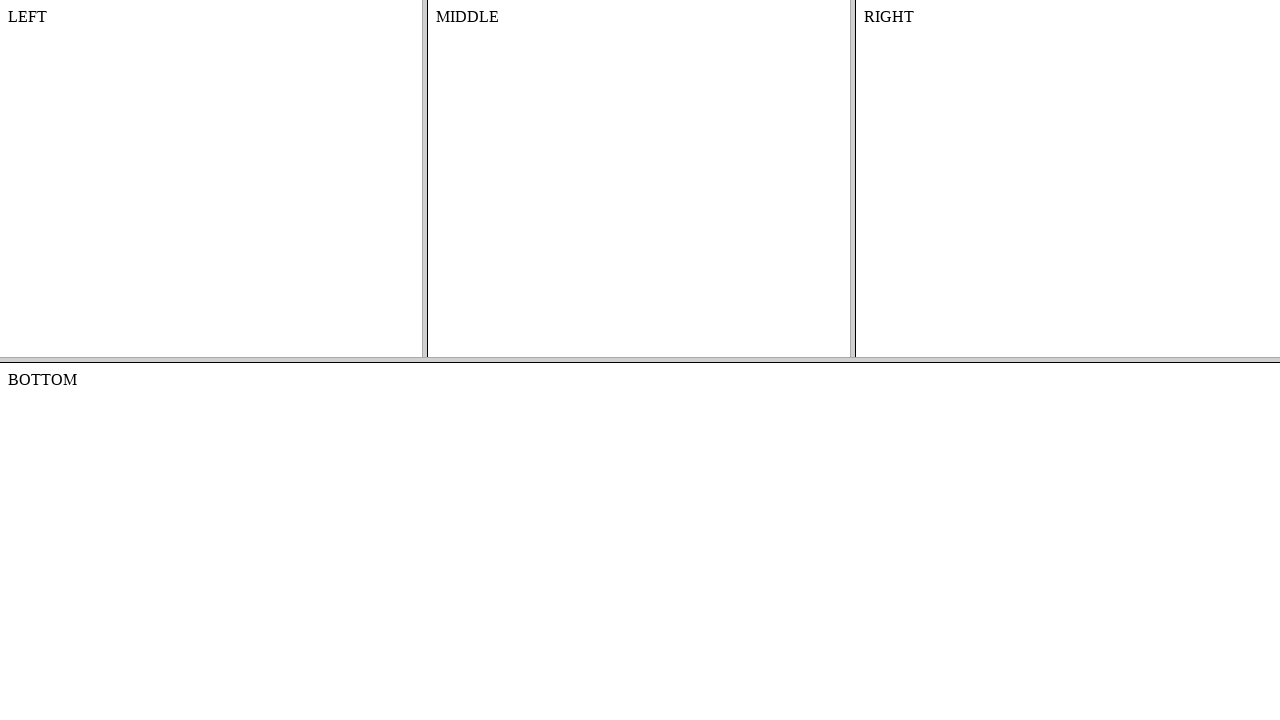

Located frame-left frame nested within frame-top
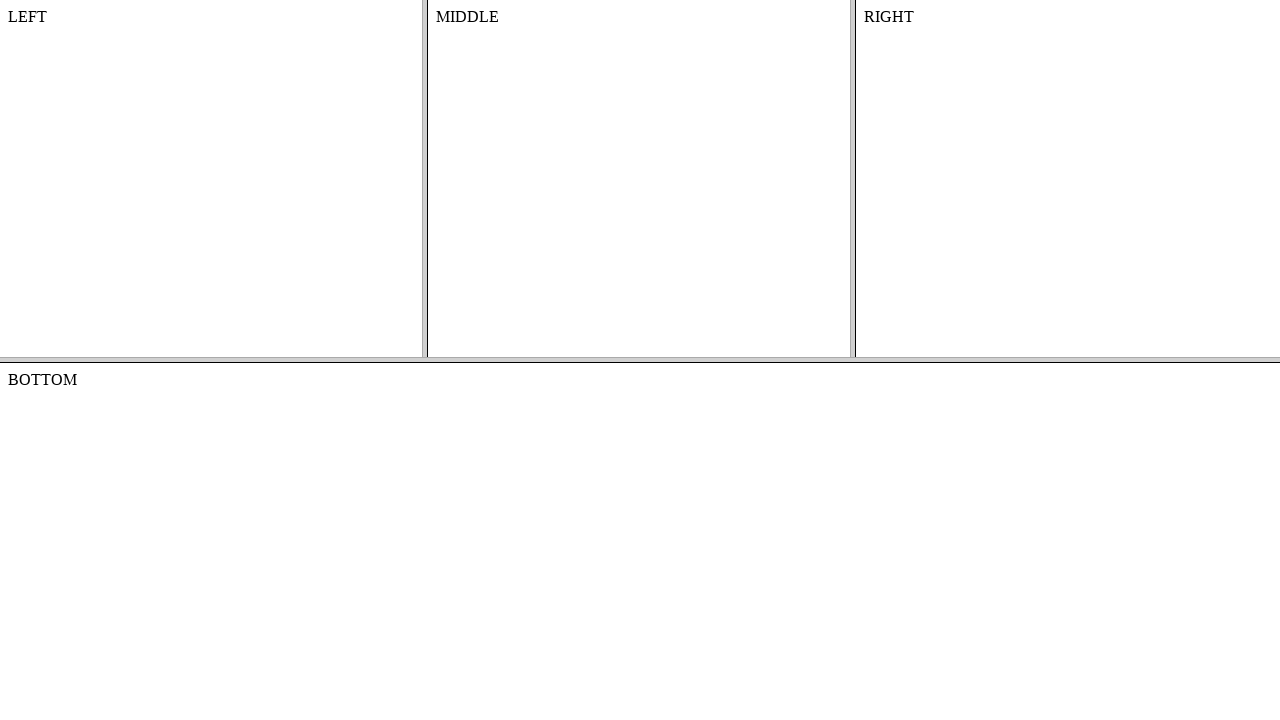

Body element in frame-left became available
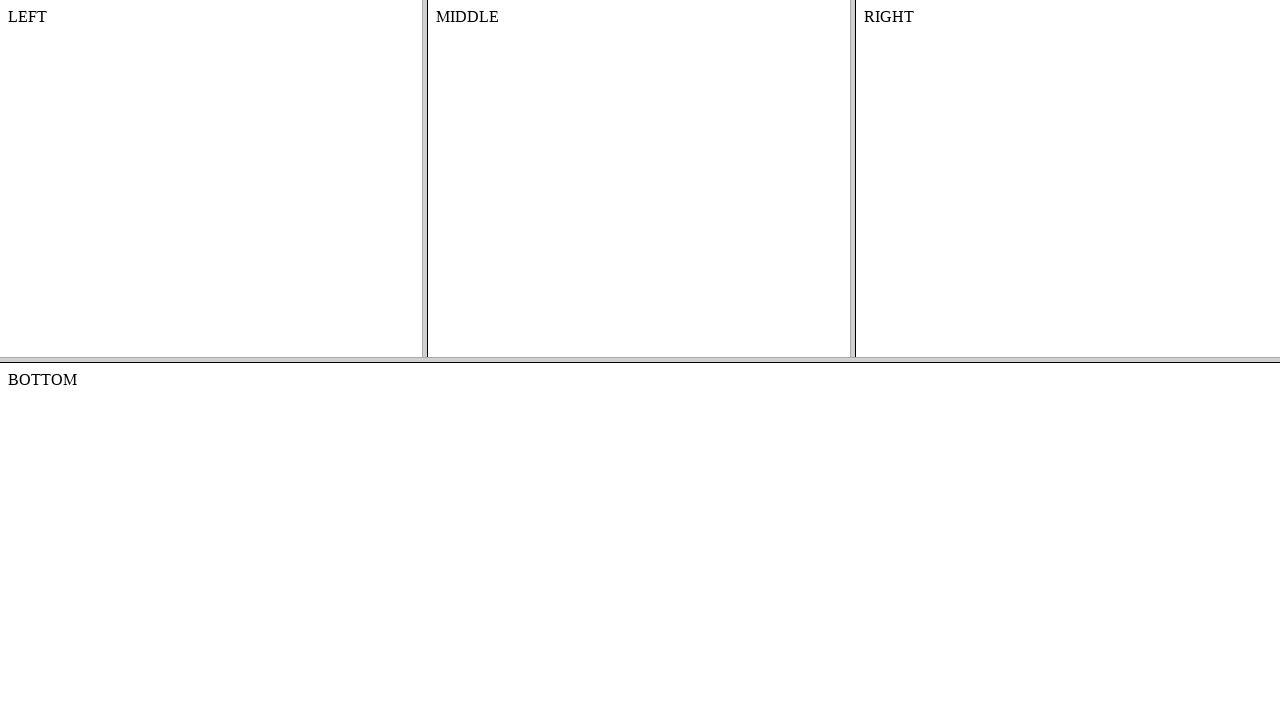

Navigated to https://the-internet.herokuapp.com/
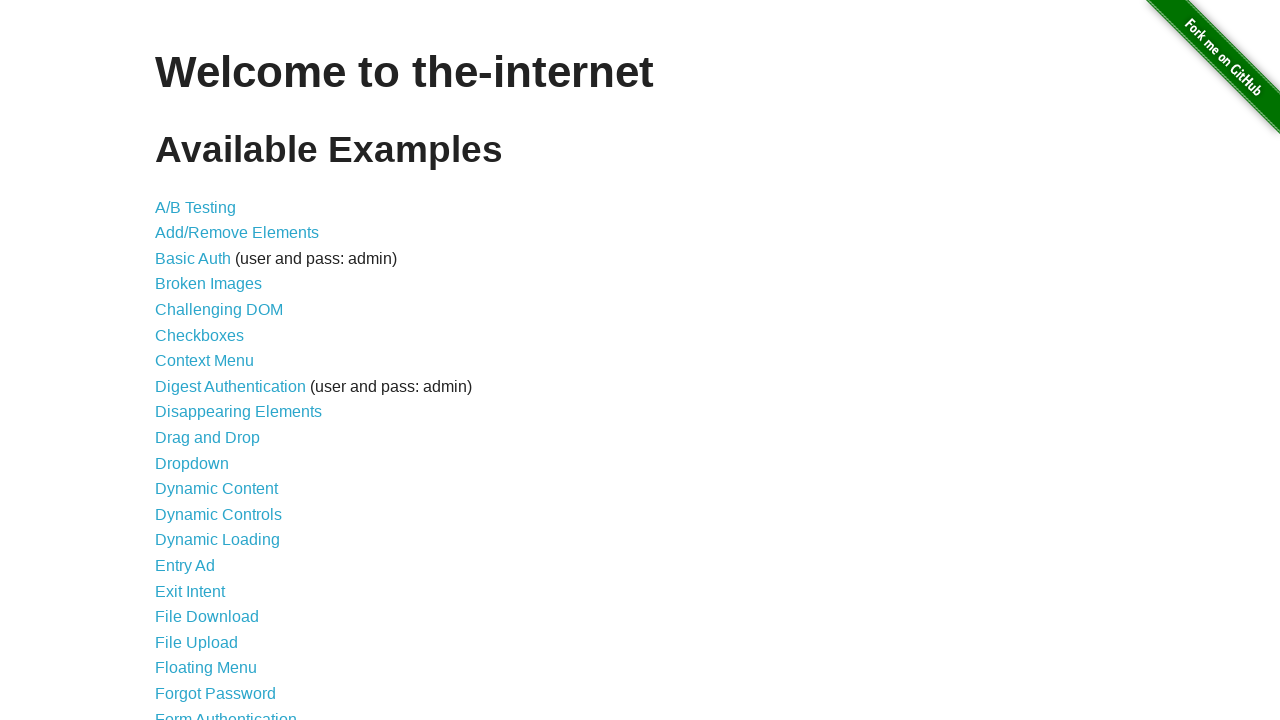

Main page heading (h1) became visible
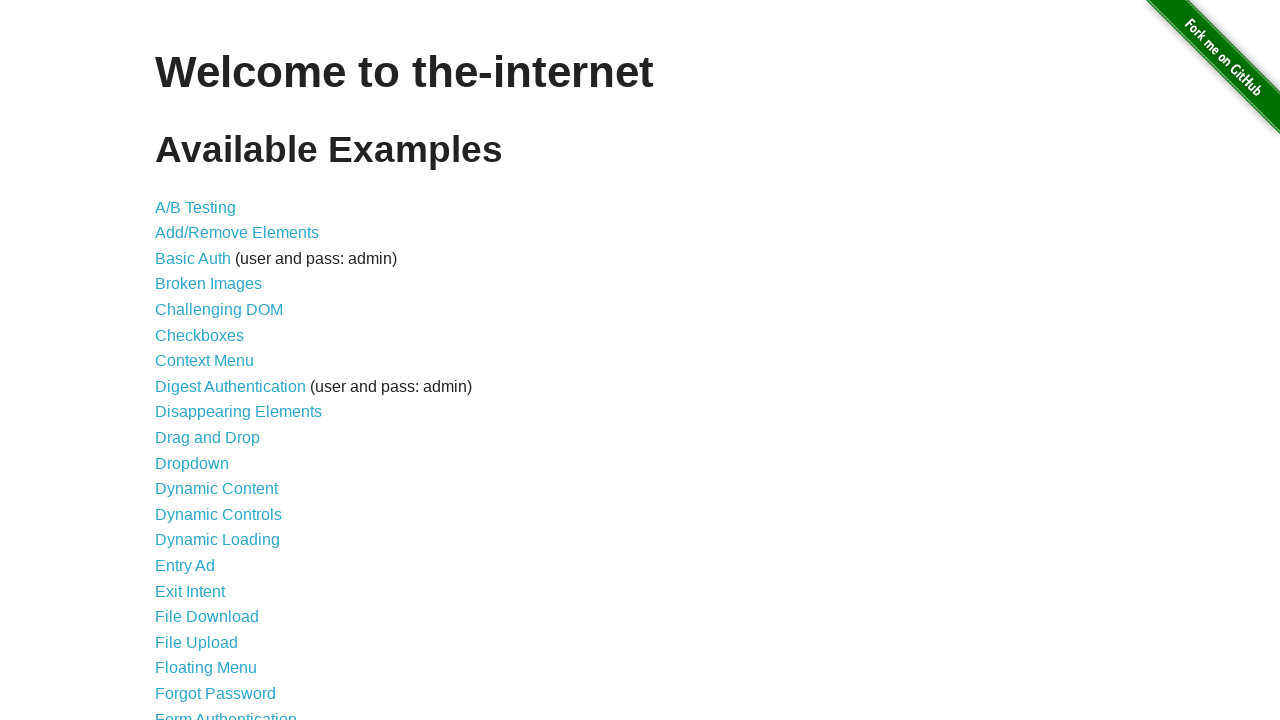

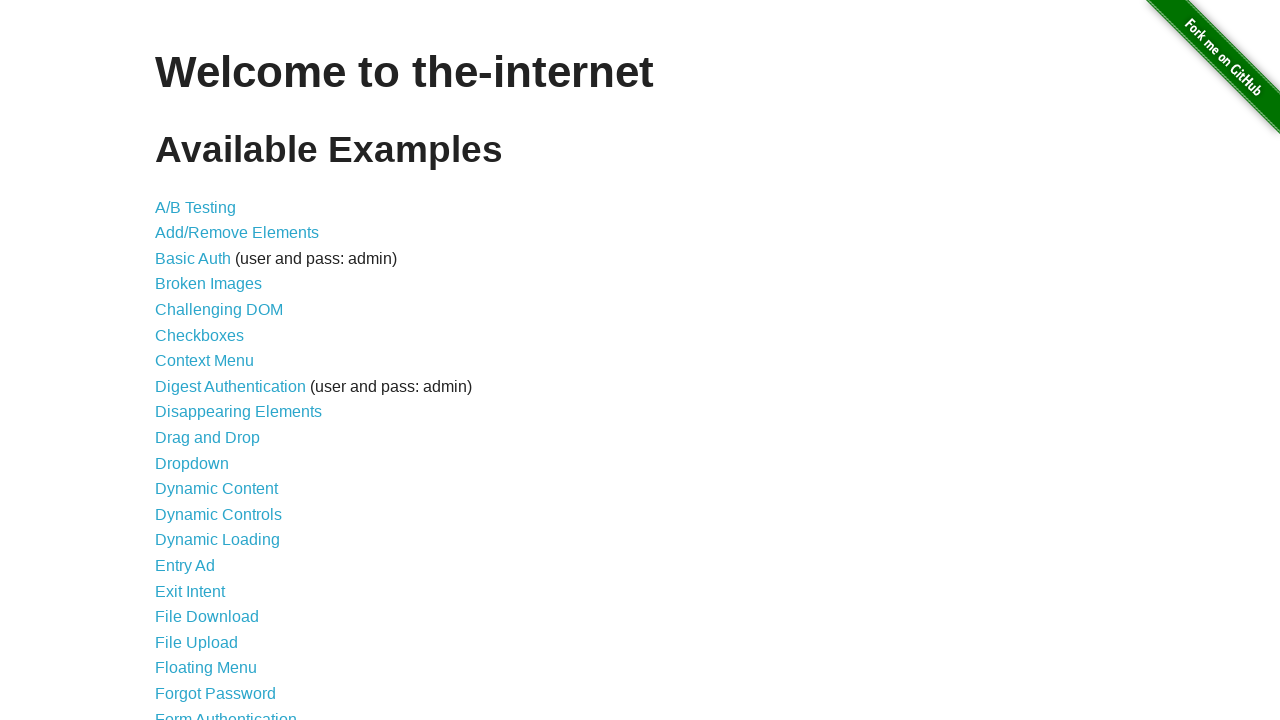